Tests table element interaction on a practice automation page by locating the product table and verifying its structure including rows and columns.

Starting URL: https://rahulshettyacademy.com/AutomationPractice/

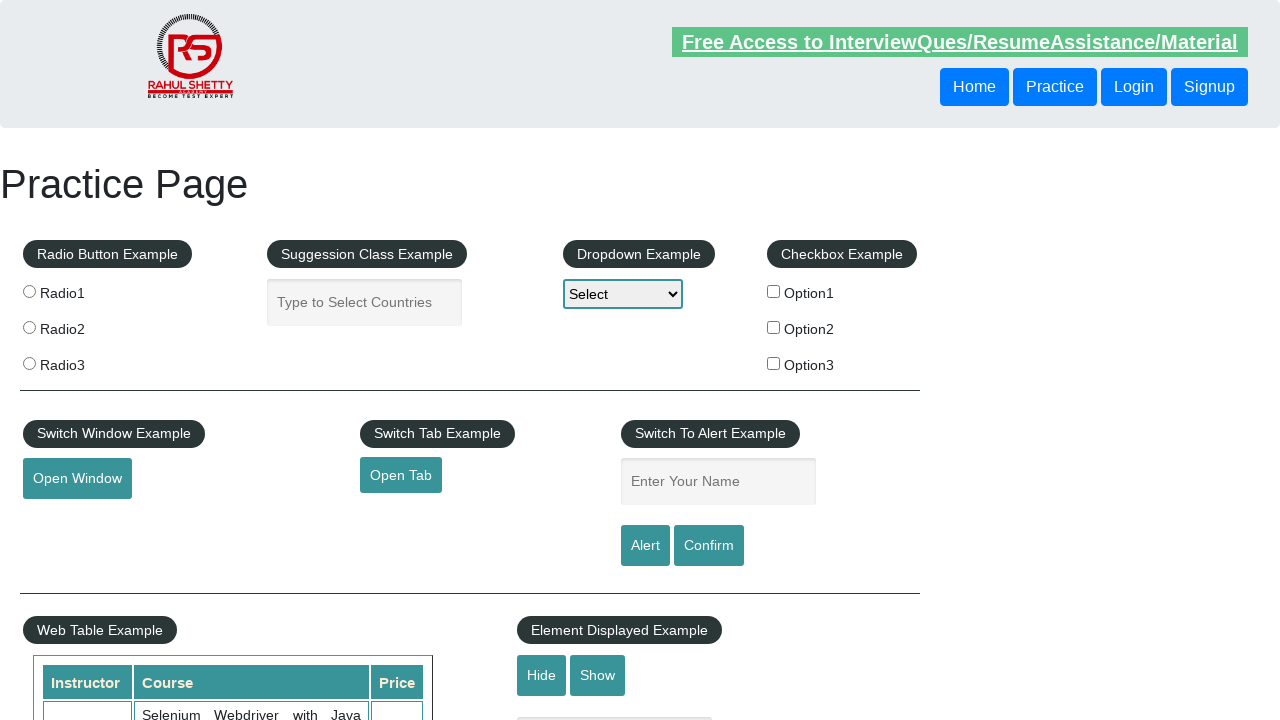

Waited for product table element to be visible
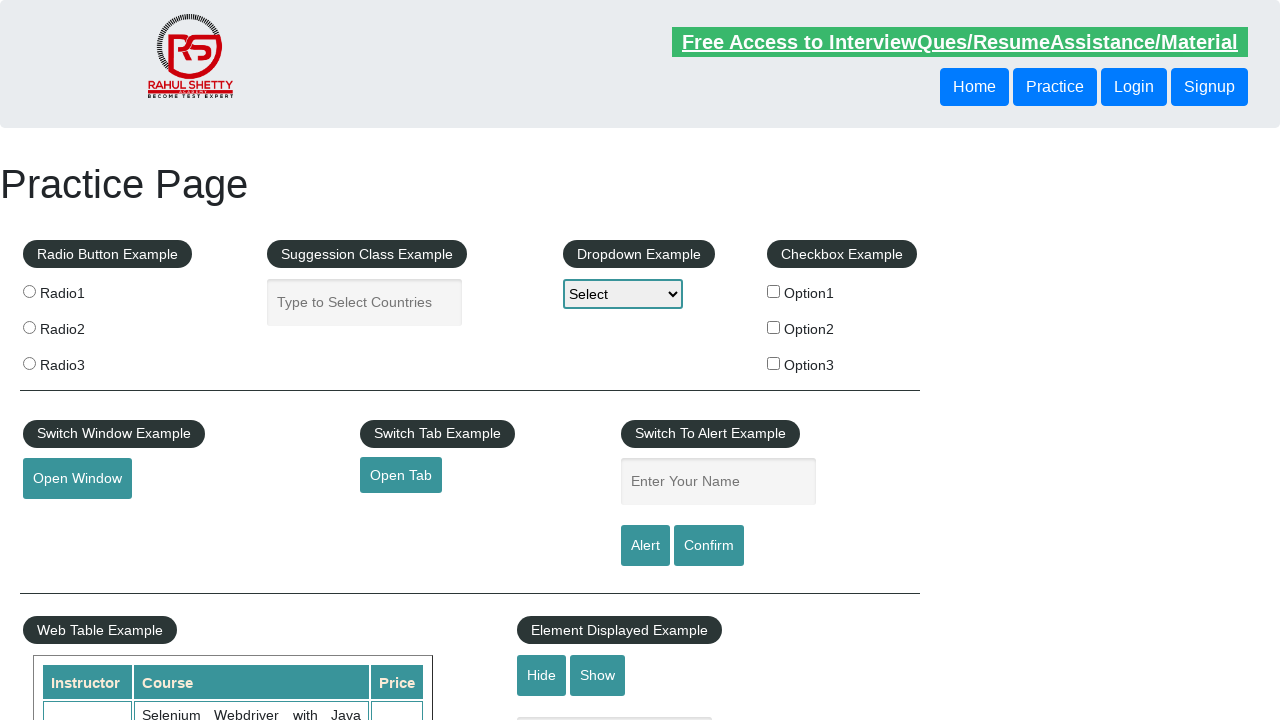

Located the product table element
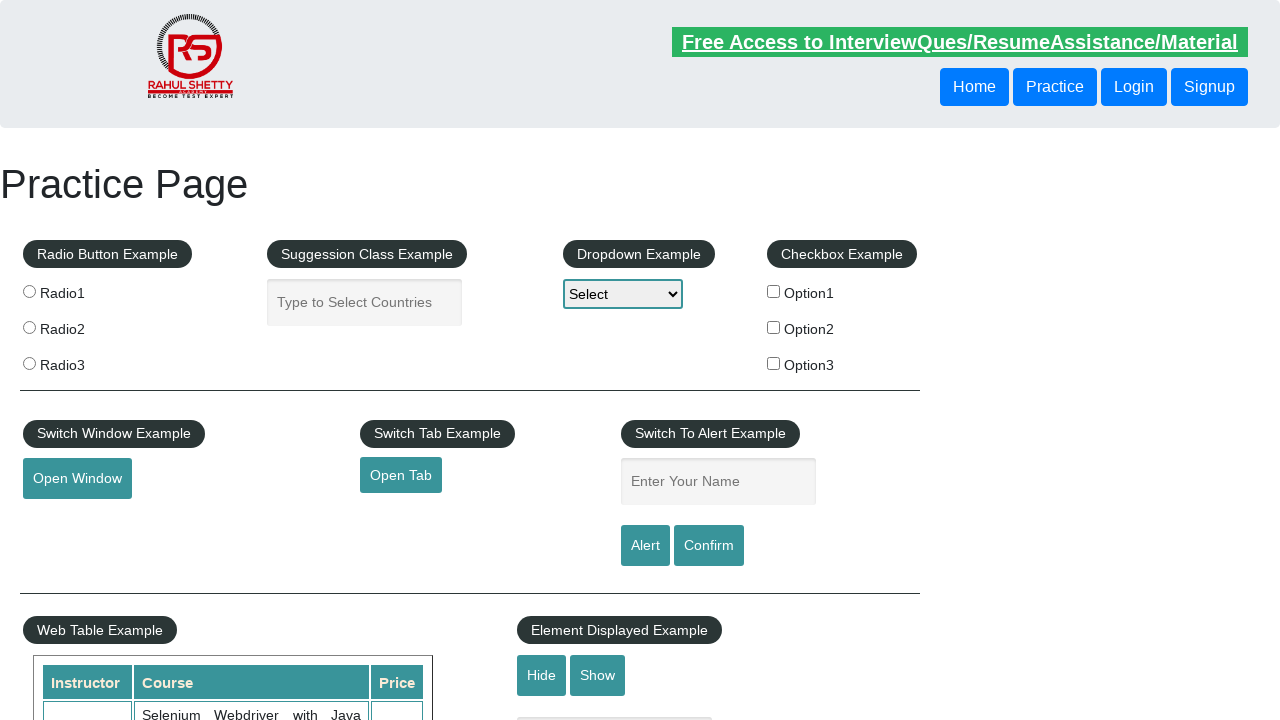

Located all rows in the product table
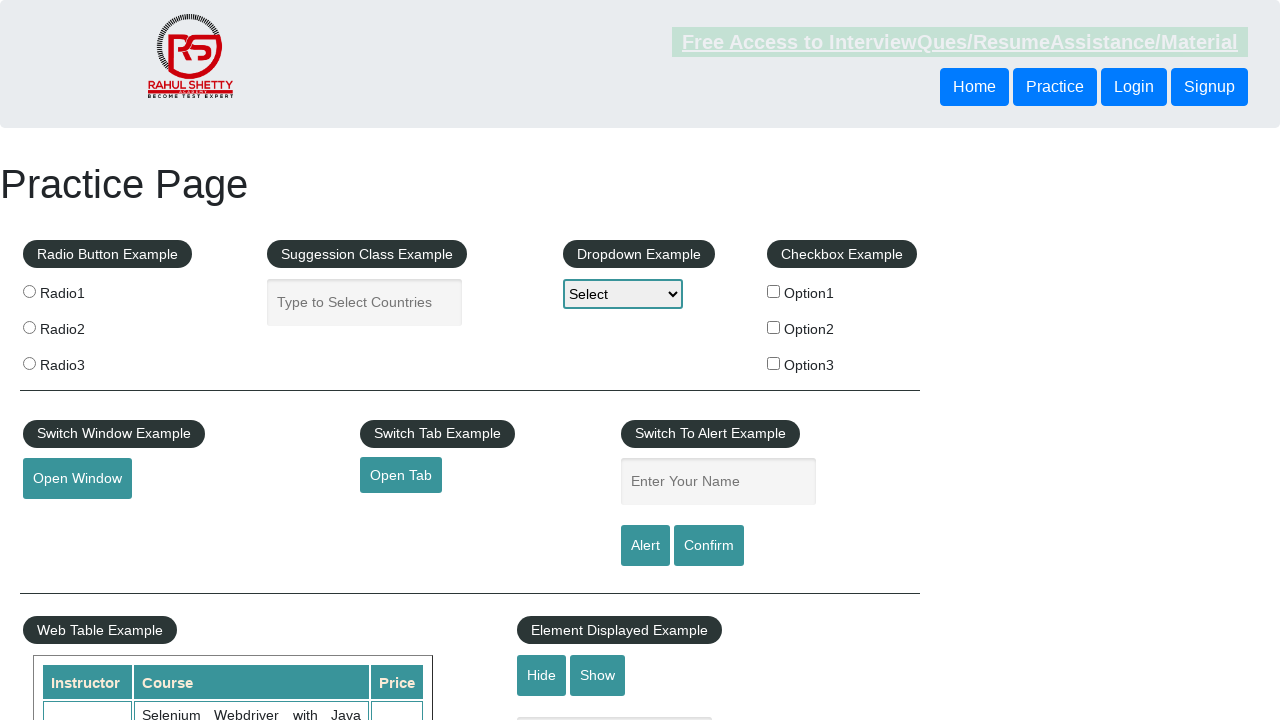

Verified first row exists and is visible
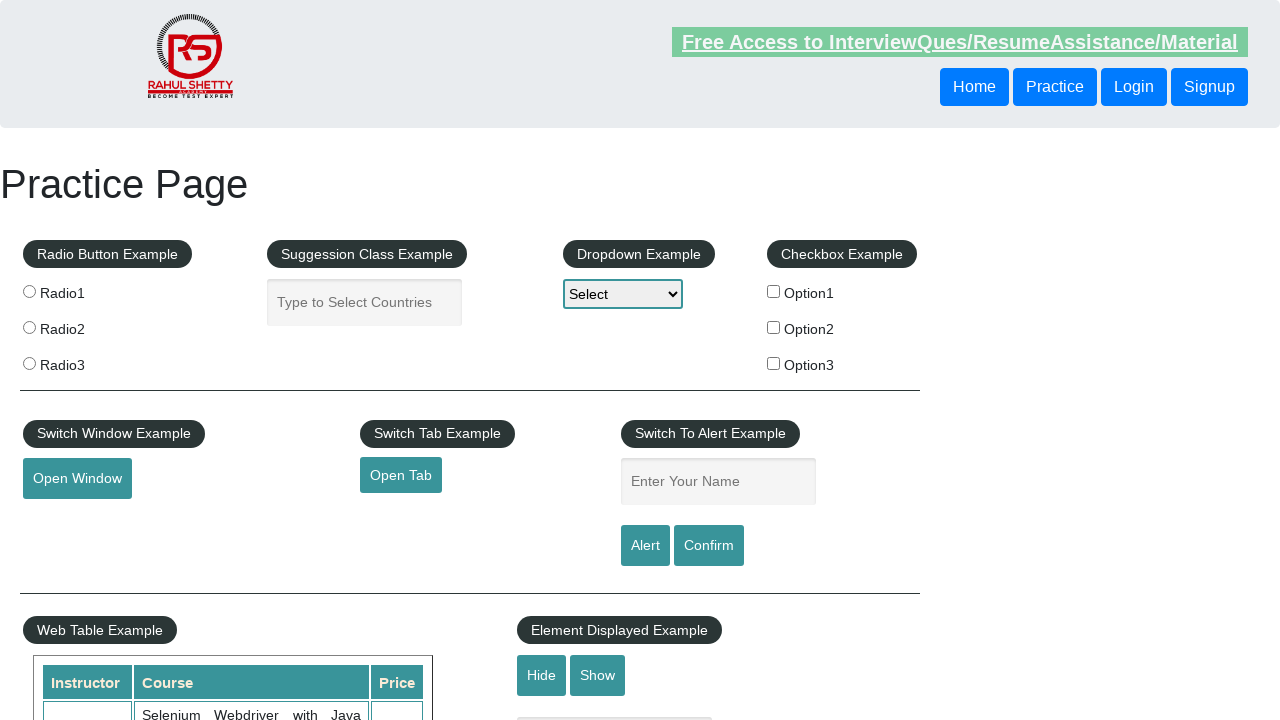

Located all columns in the header row
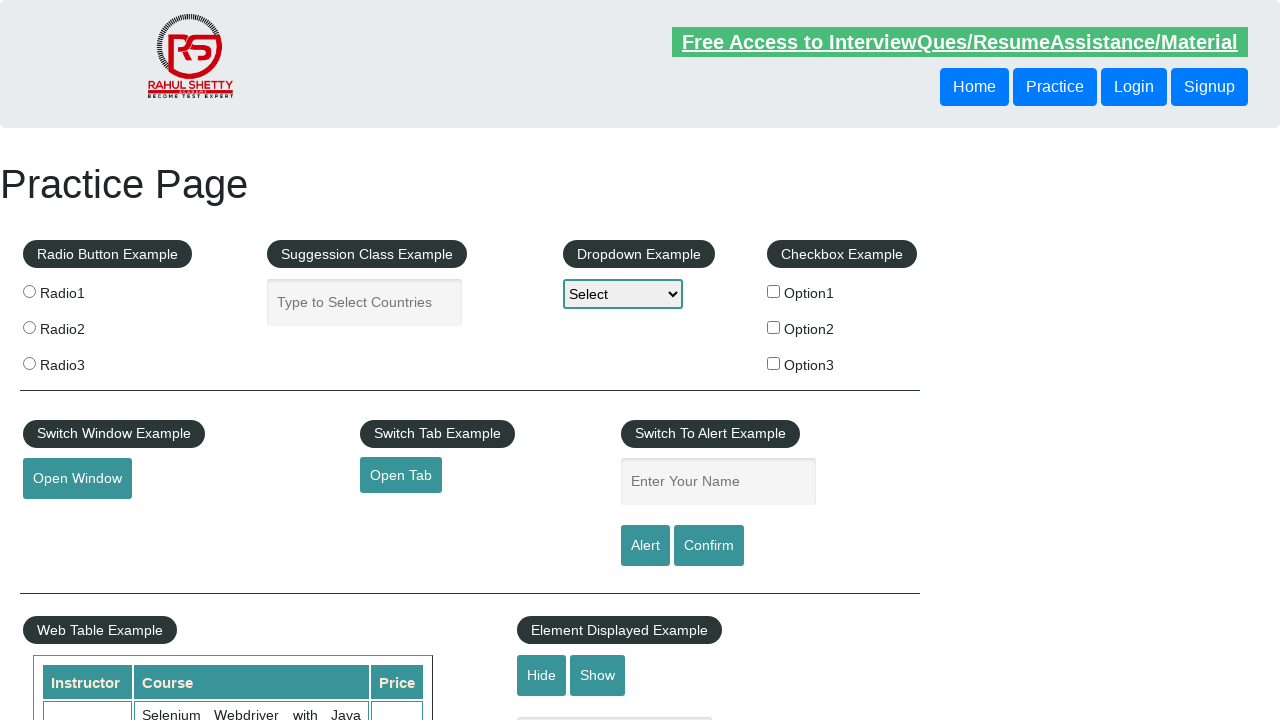

Verified third row exists and is visible
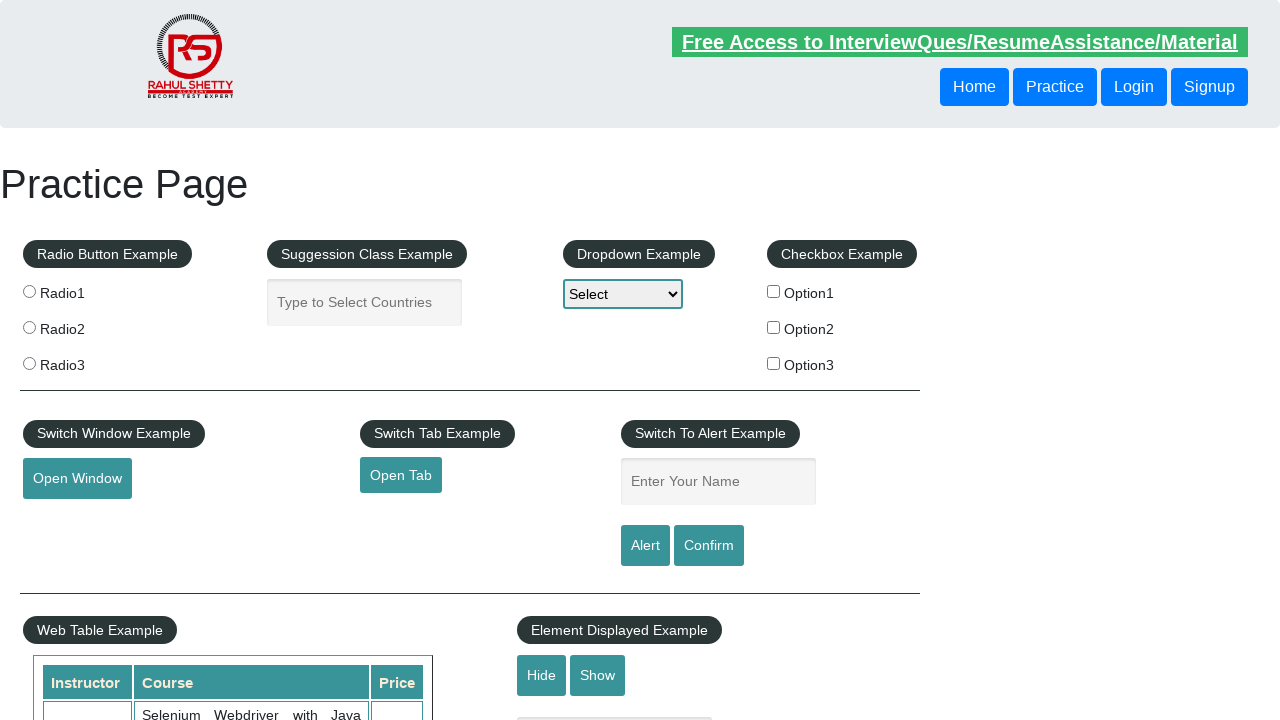

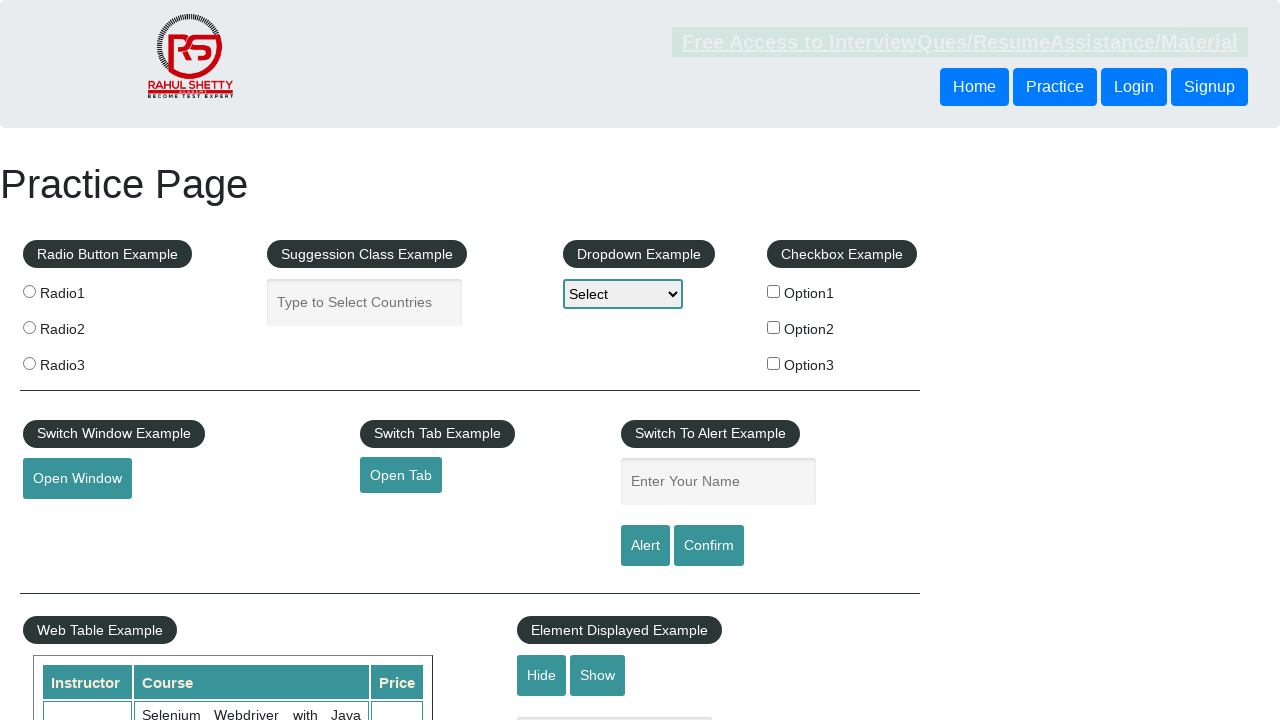